Tests double-click button functionality by performing a double-click action and verifying the success message appears

Starting URL: https://demoqa.com/elements

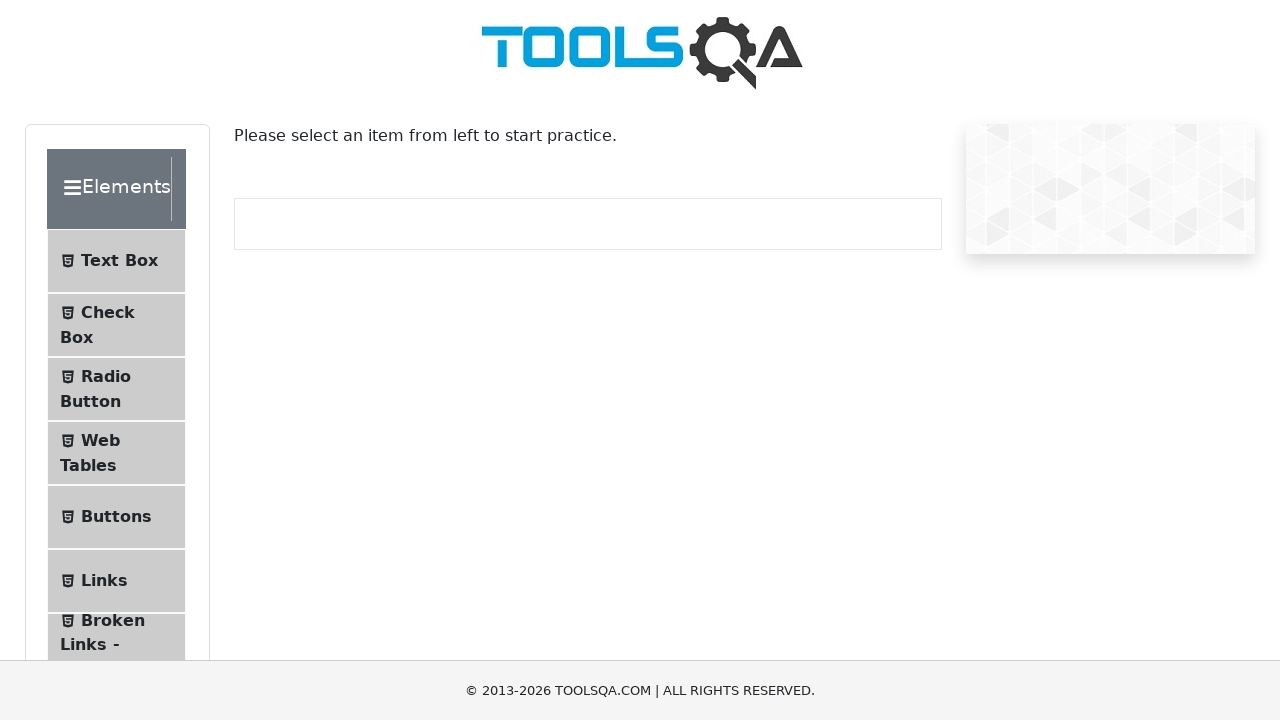

Clicked on Buttons menu item to navigate to buttons section at (116, 517) on xpath=//*[@id='item-4']
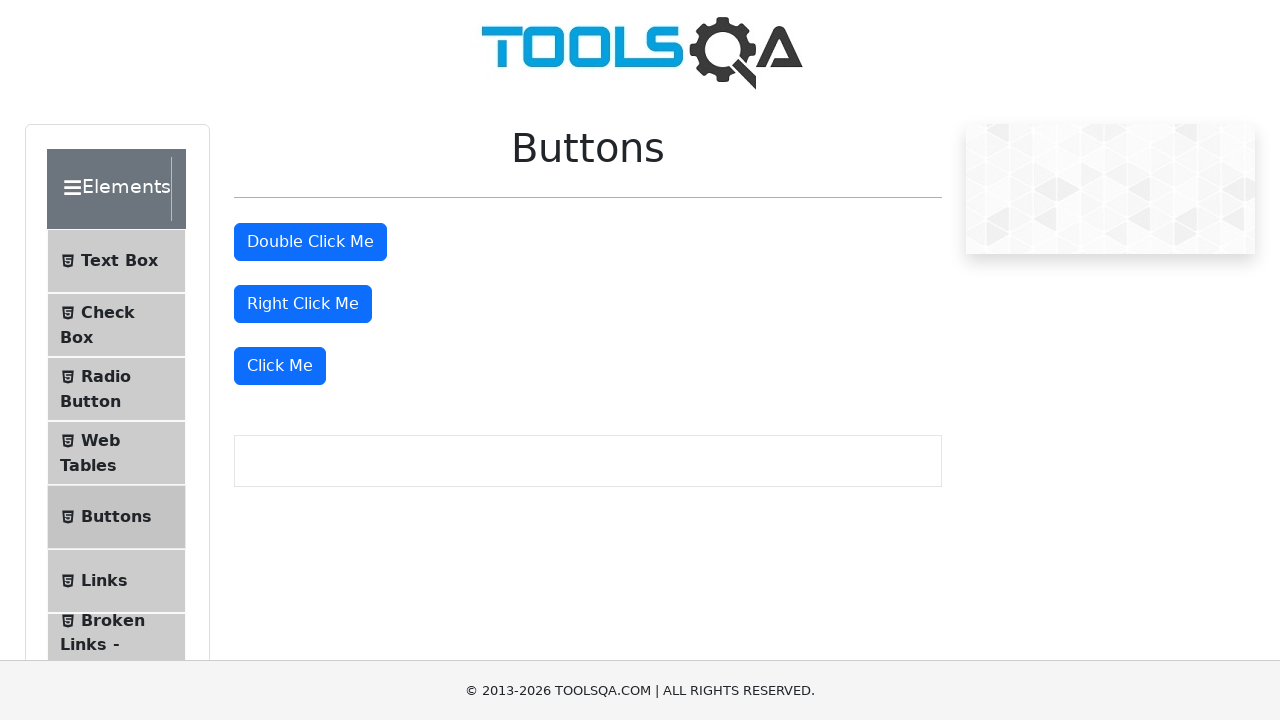

Double-clicked the double click button at (310, 242) on #doubleClickBtn
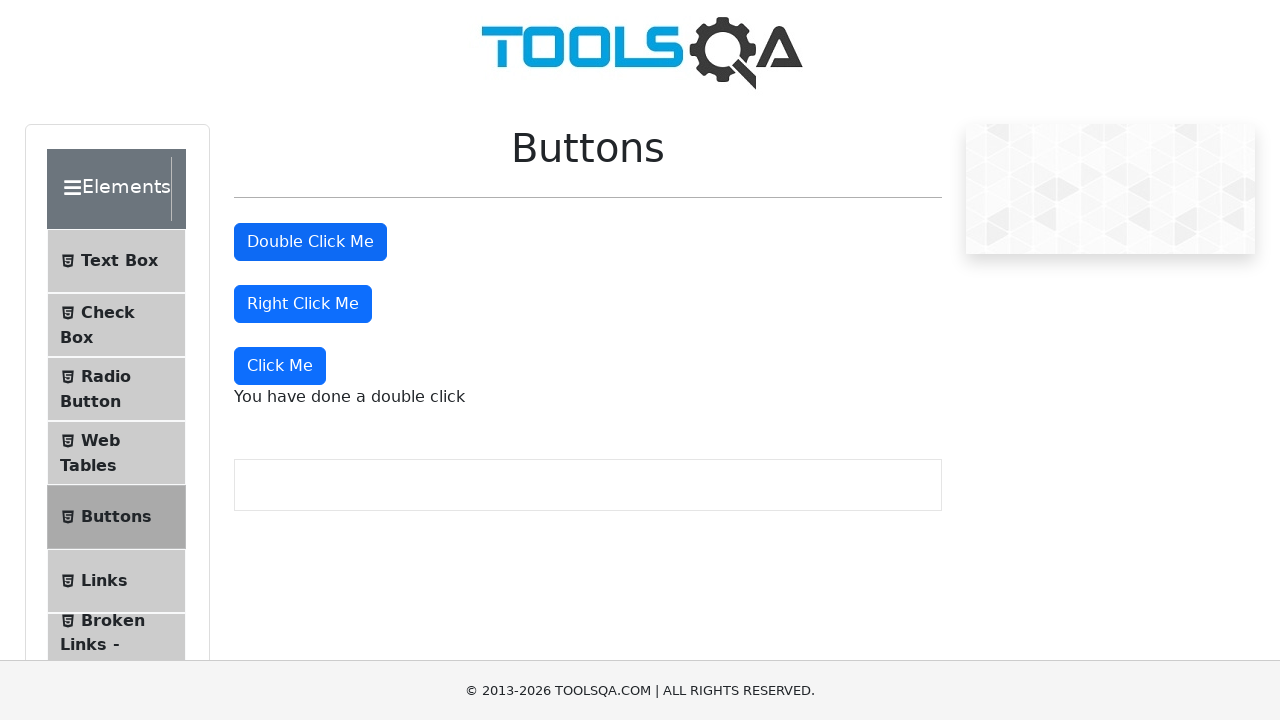

Verified the double click success message appears
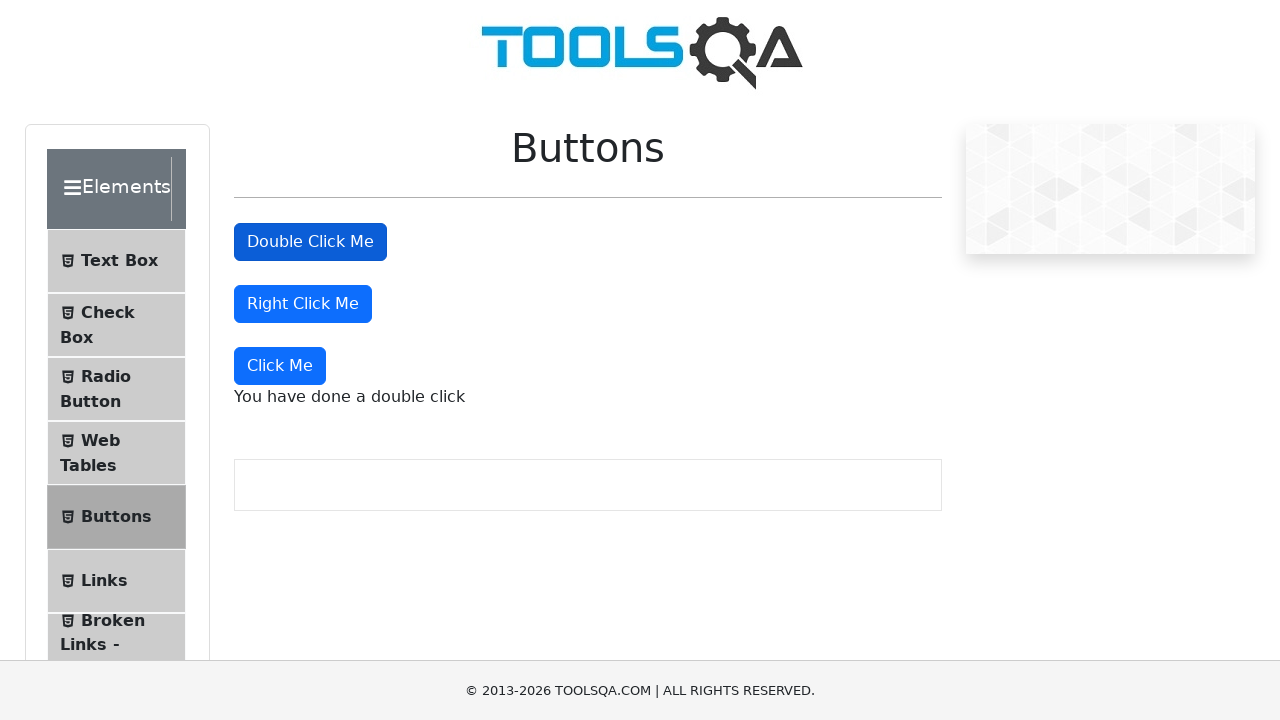

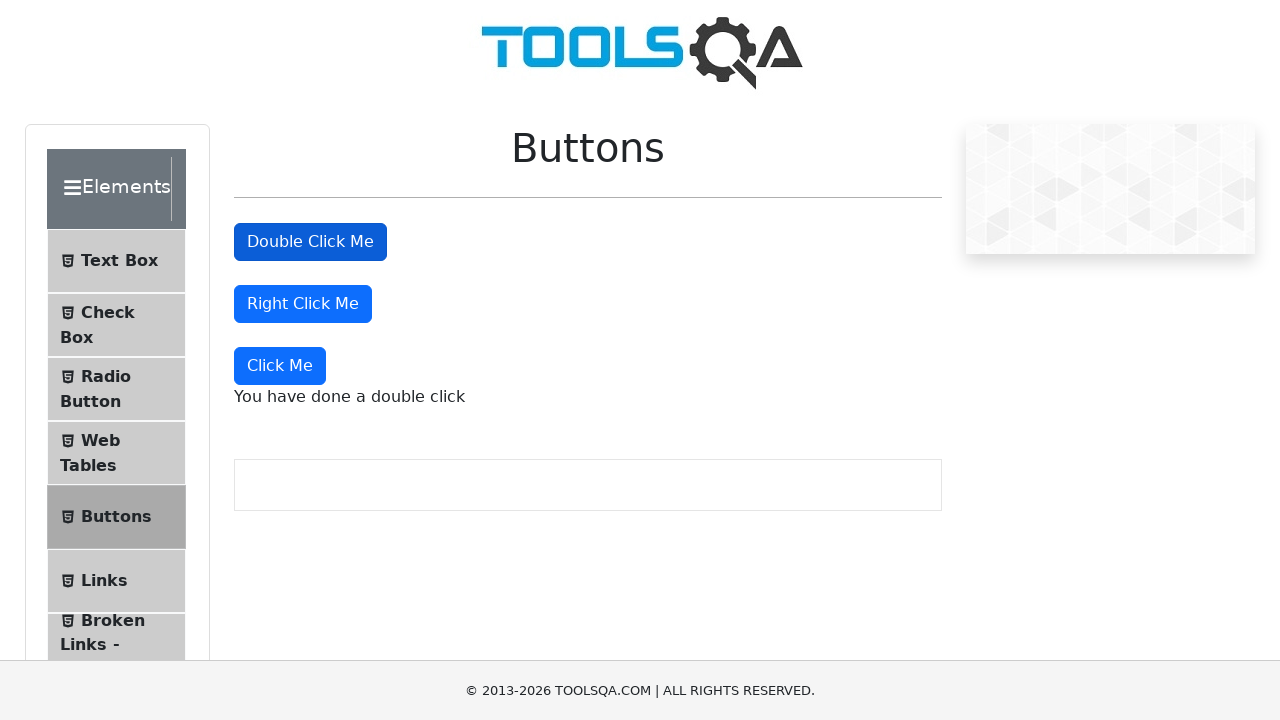